Tests single-select dropdown by selecting options by index and visible text

Starting URL: http://antoniotrindade.com.br/treinoautomacao/elementsweb.html

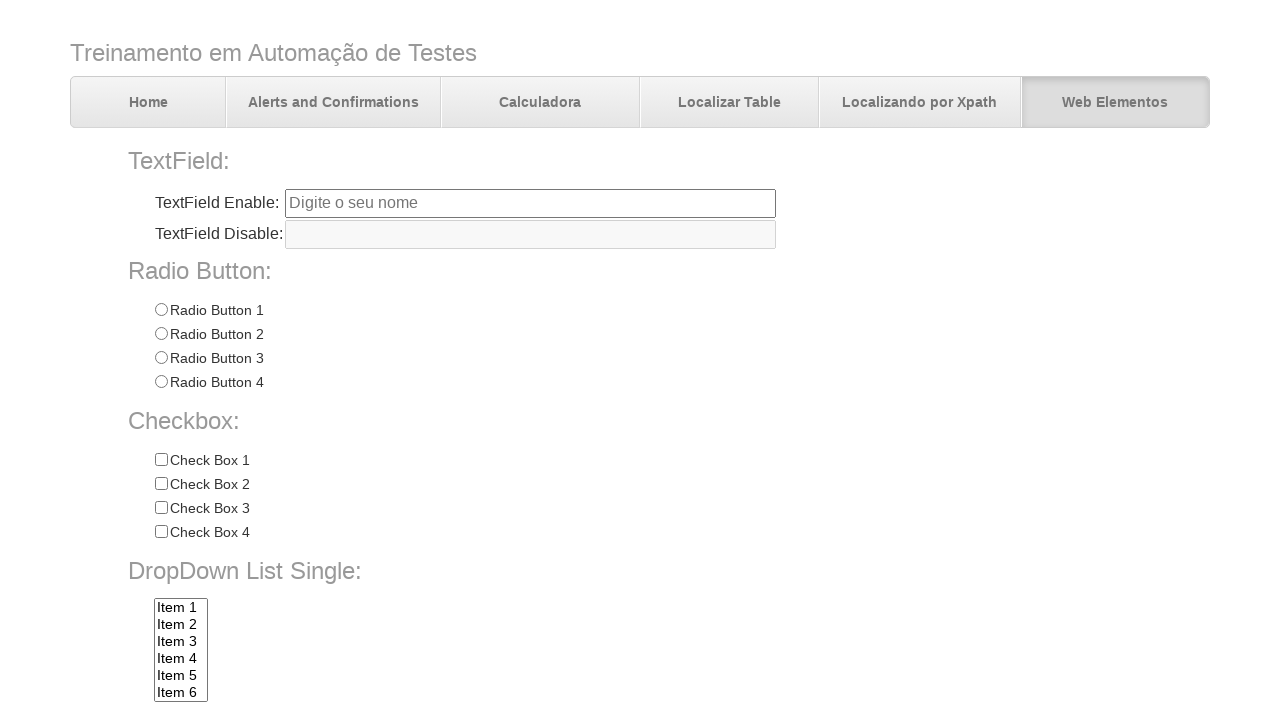

Selected first item in dropdown by index on select[name='dropdownlist']
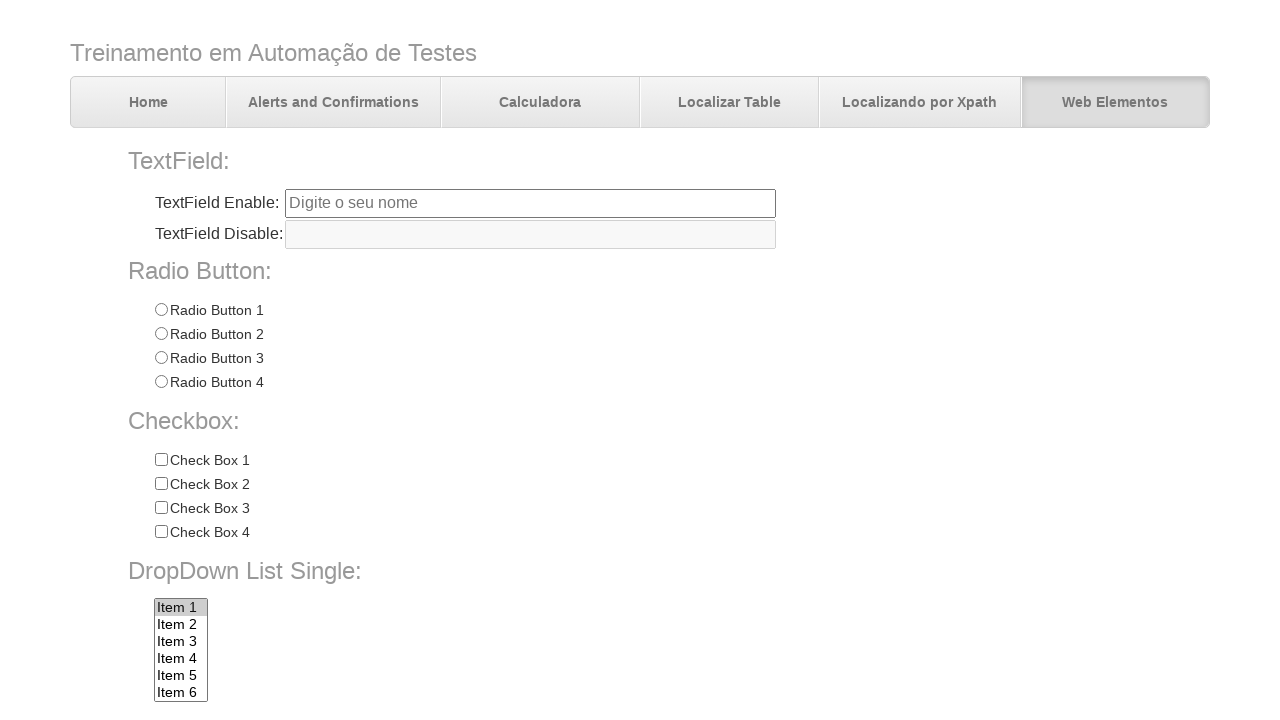

Selected 'Item 10' from dropdown by visible text on select[name='dropdownlist']
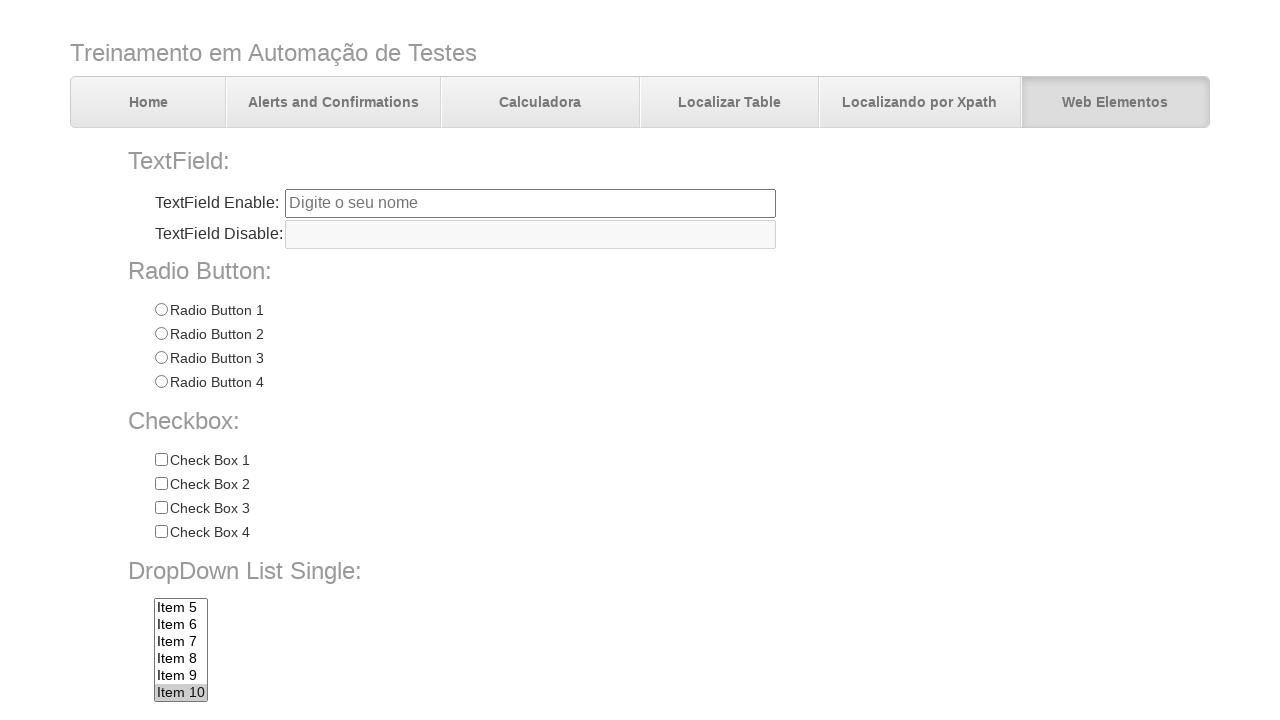

Selected 'Item 7' from dropdown by visible text on select[name='dropdownlist']
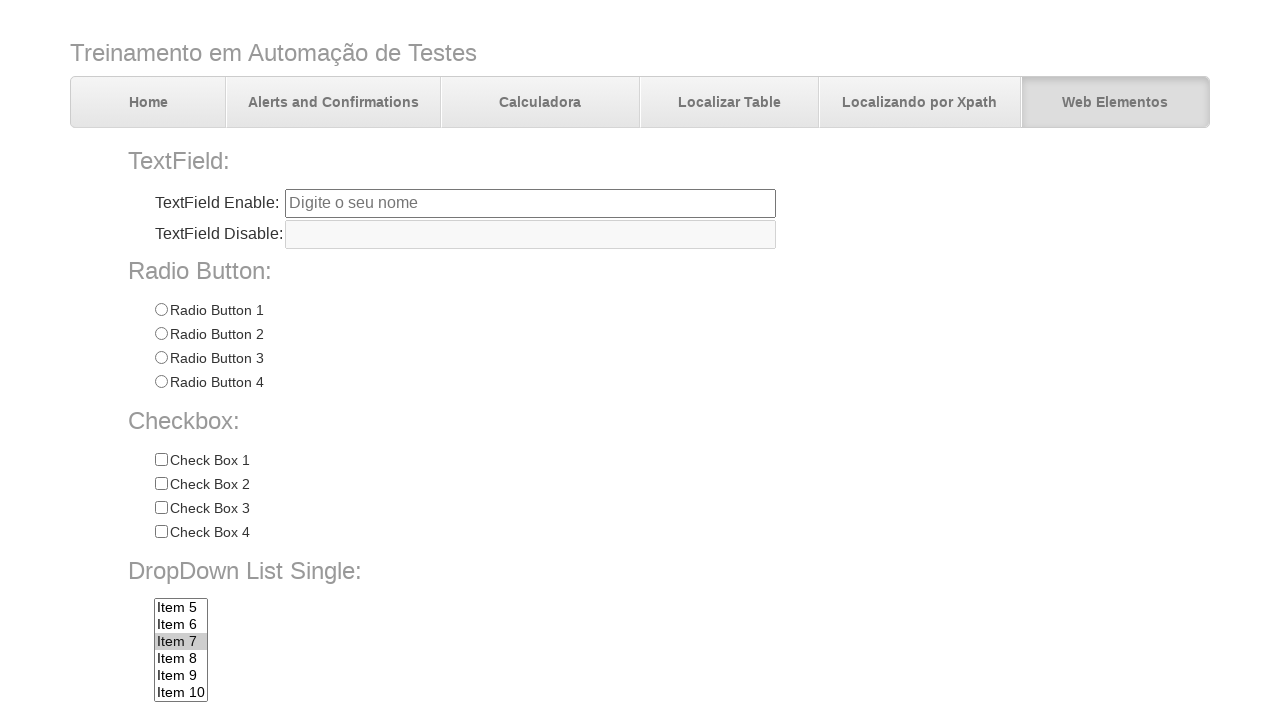

Retrieved selected value from dropdown
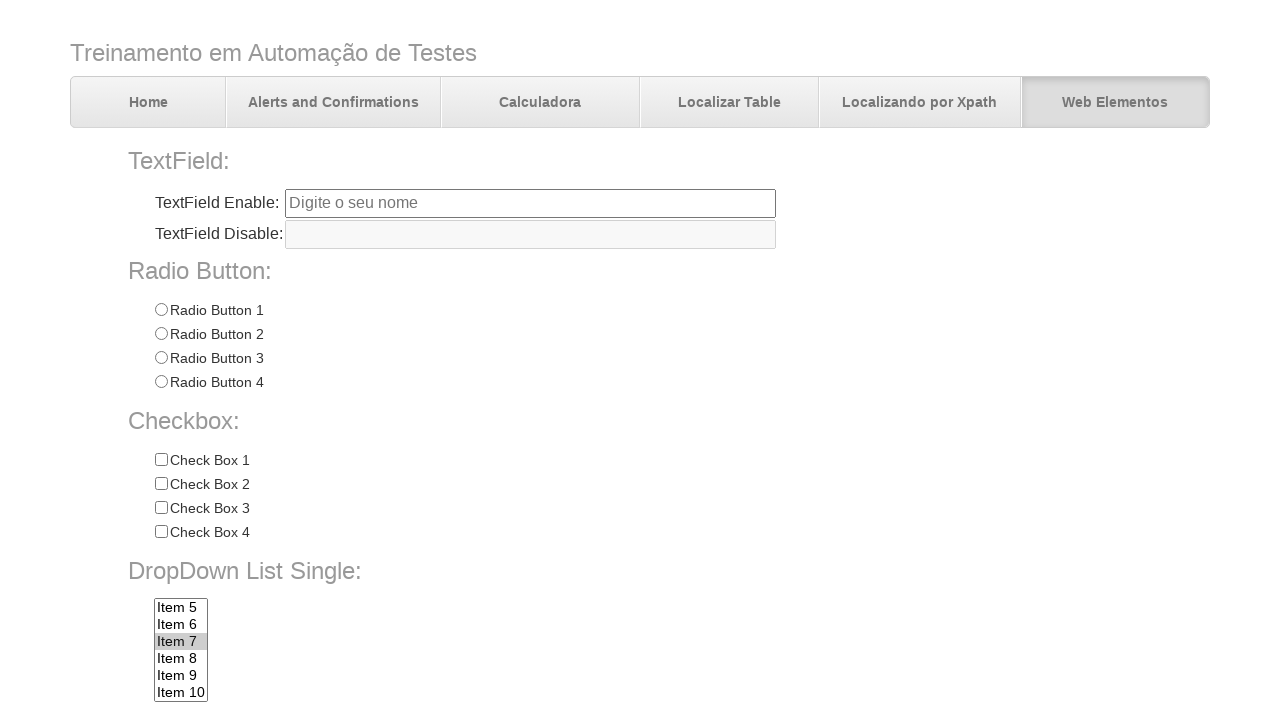

Verified that 'item7' is the selected value in dropdown
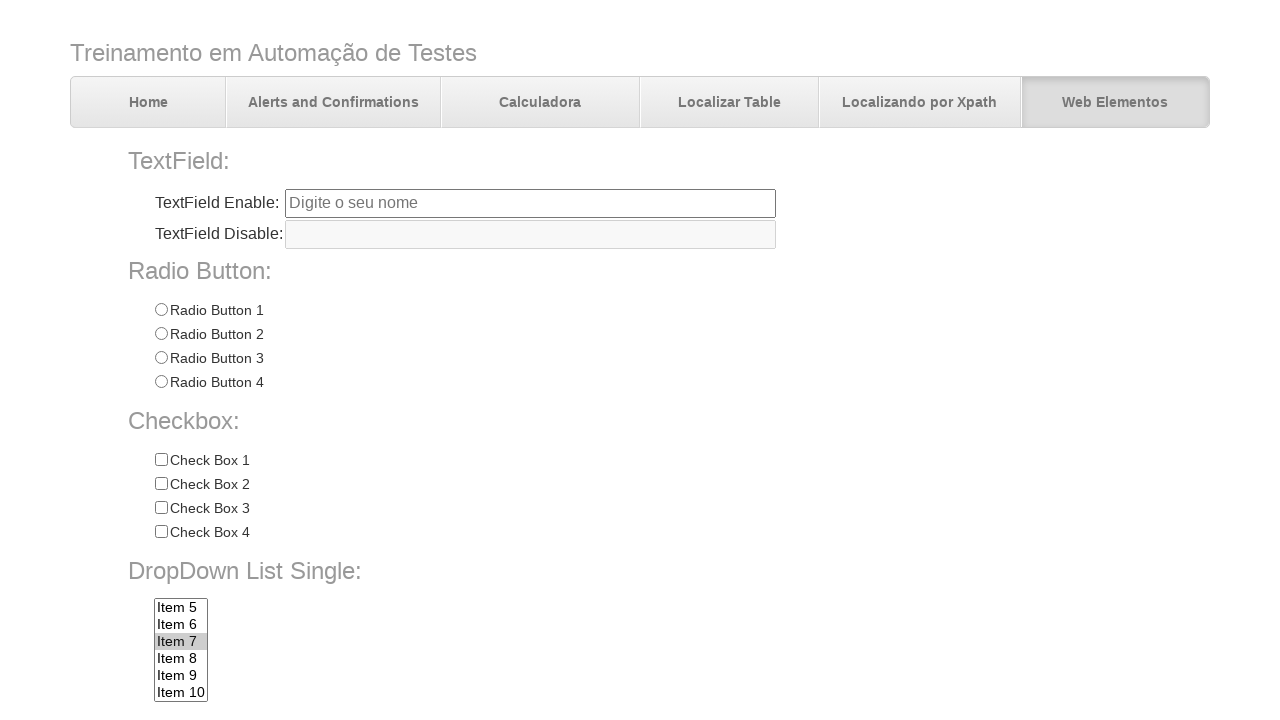

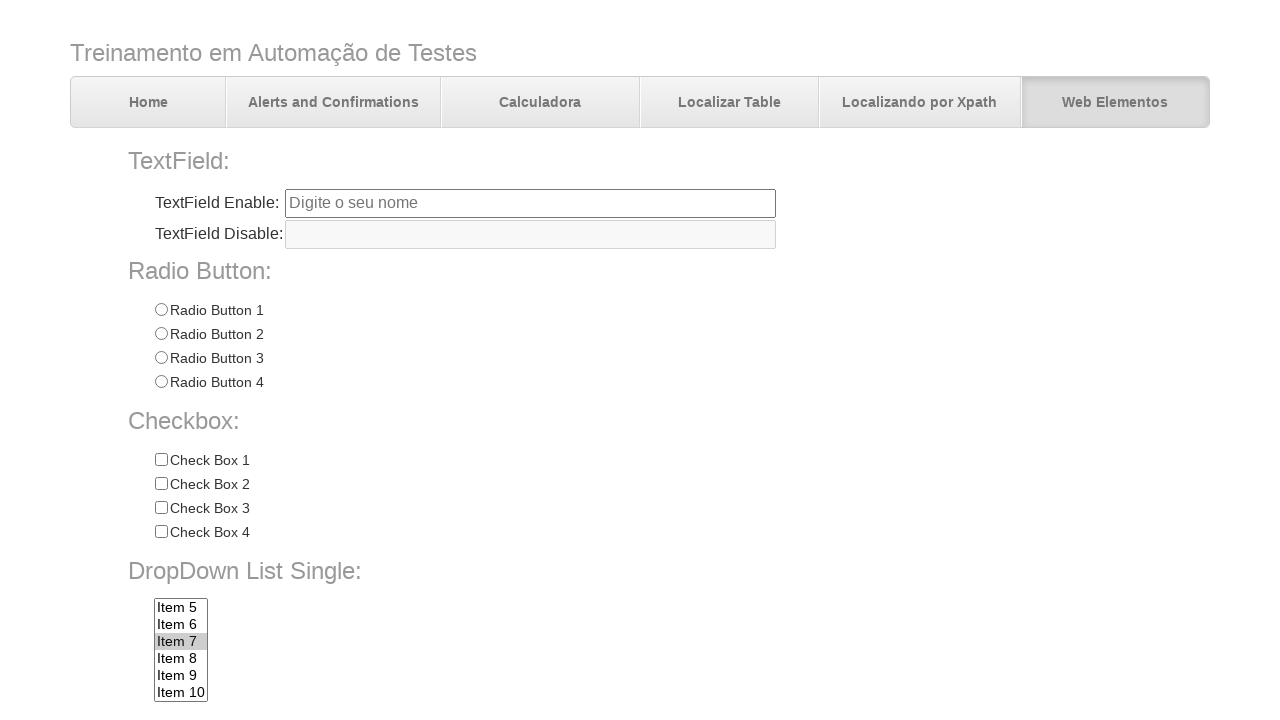